Tests checkbox functionality by clicking on a checkbox and verifying it becomes checked

Starting URL: http://the-internet.herokuapp.com/

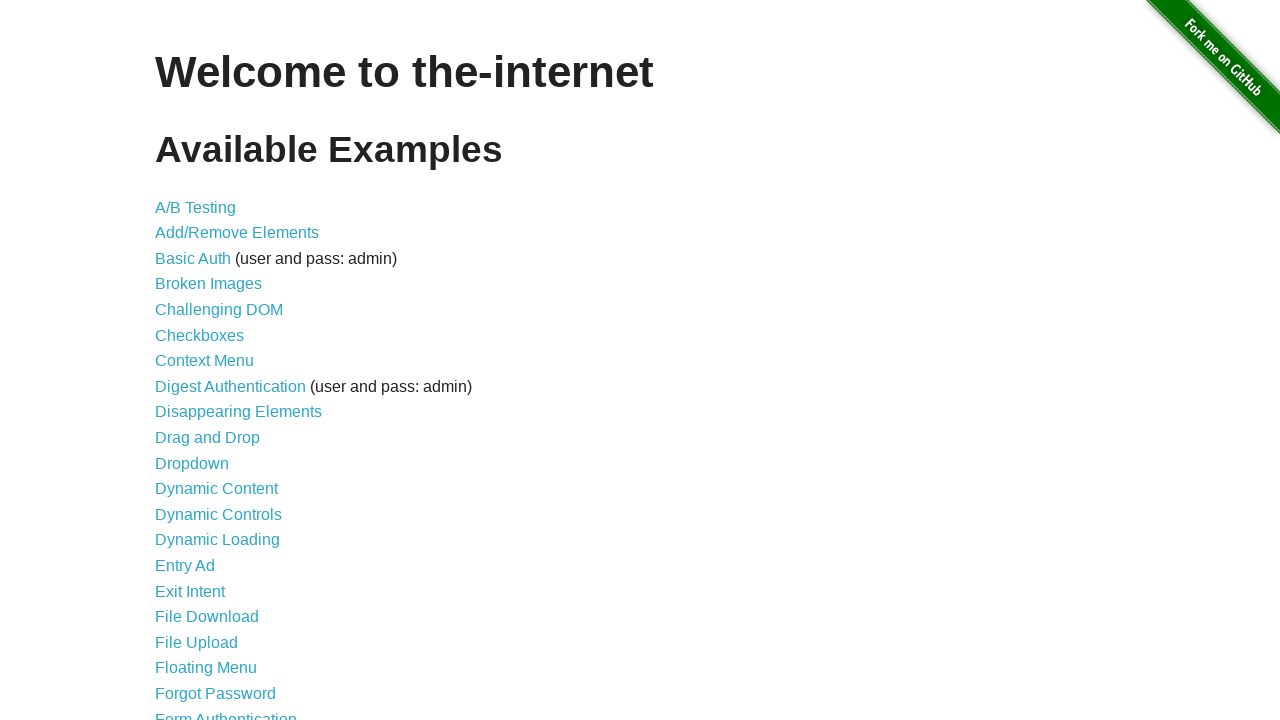

Clicked on Checkboxes link at (200, 335) on text=Checkboxes
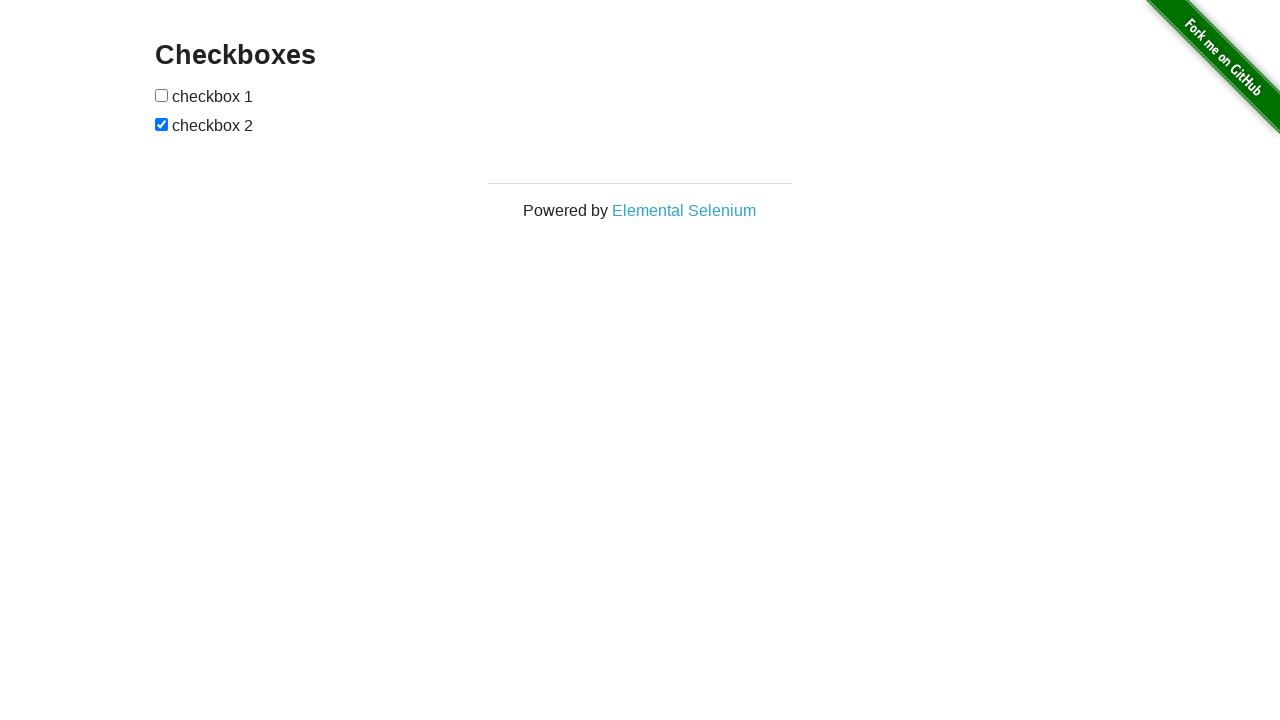

Clicked the first checkbox at (162, 95) on input[type='checkbox'] >> nth=0
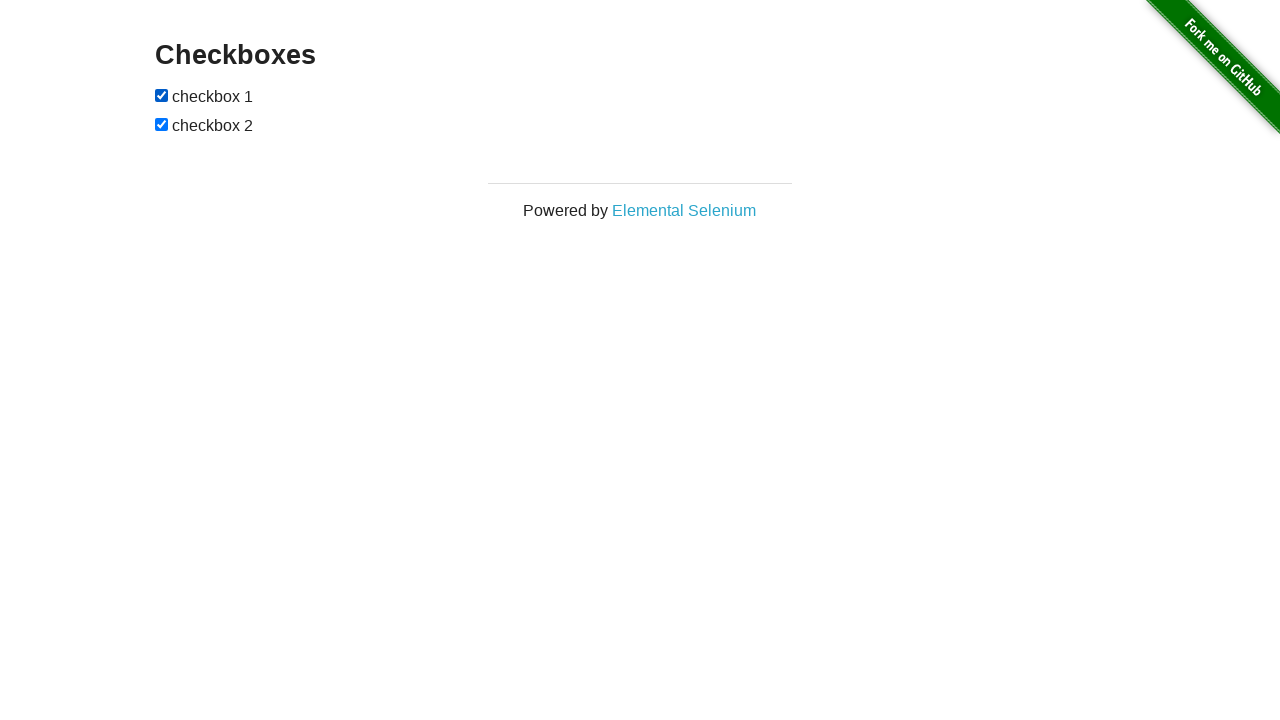

Verified first checkbox is now checked
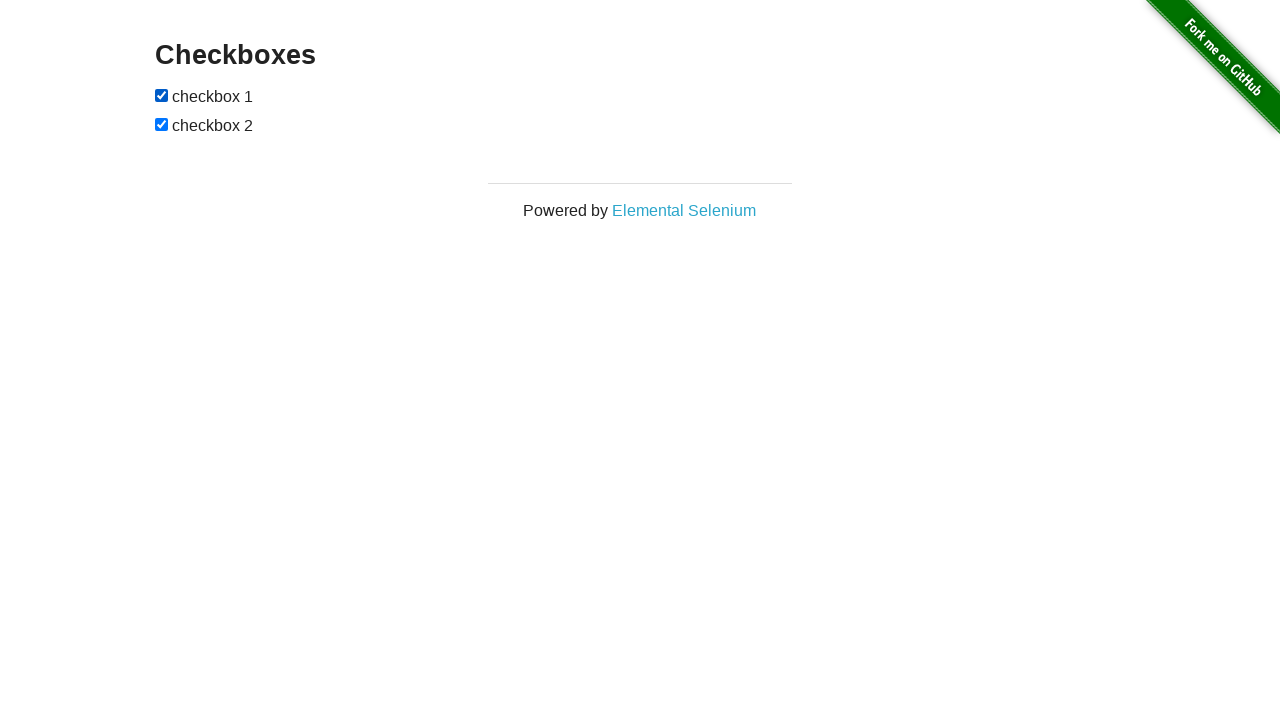

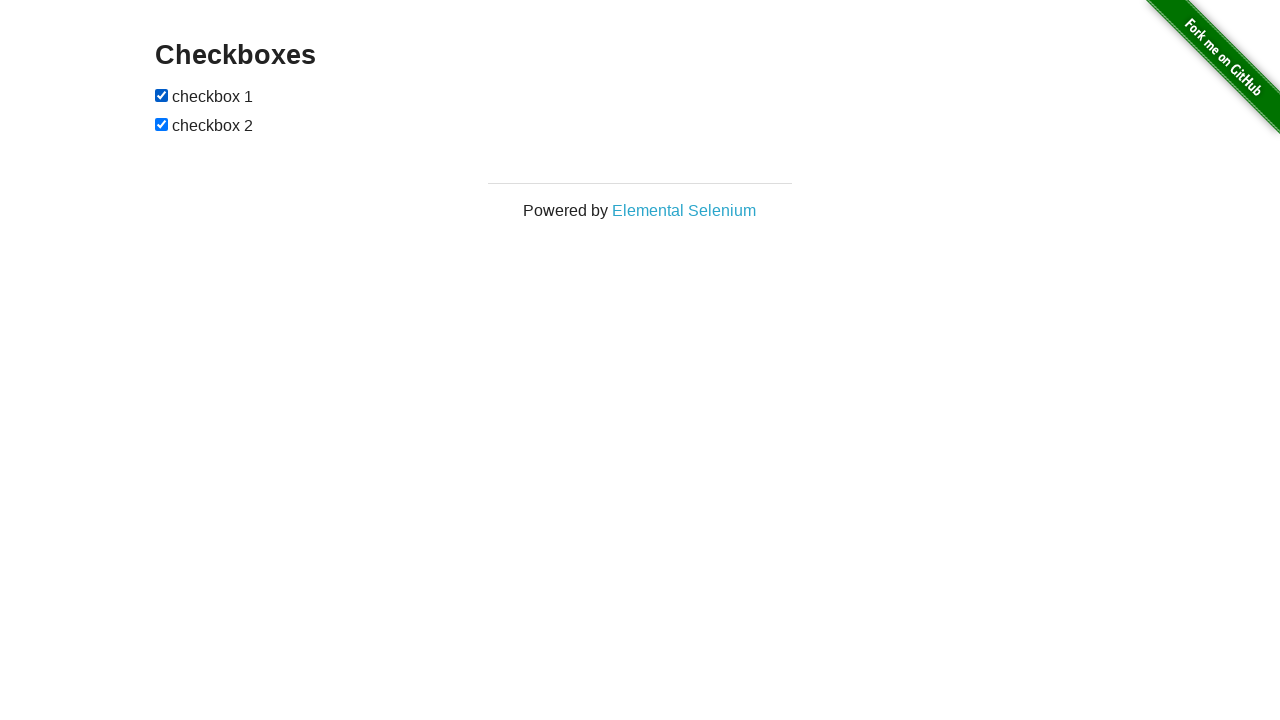